Navigates to DemoQA elements page, clicks on the Buttons menu item, and then clicks the "Click Me" button

Starting URL: https://demoqa.com/elements

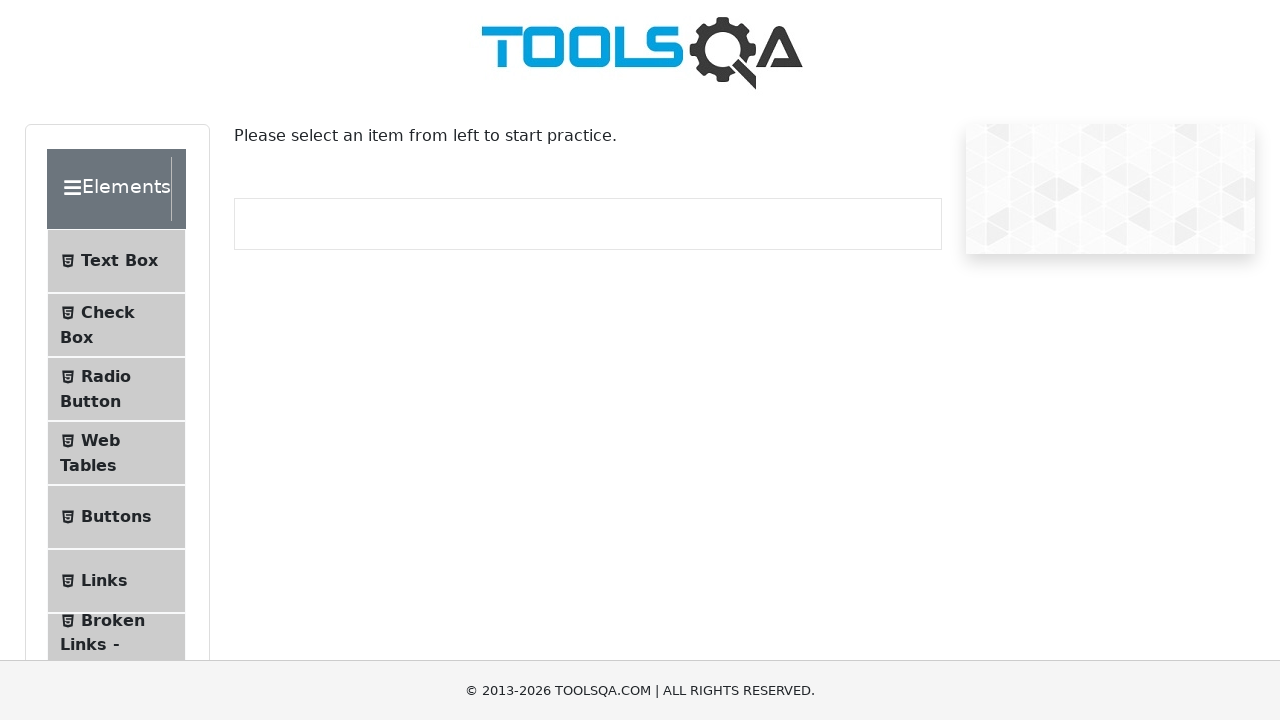

Navigated to DemoQA elements page
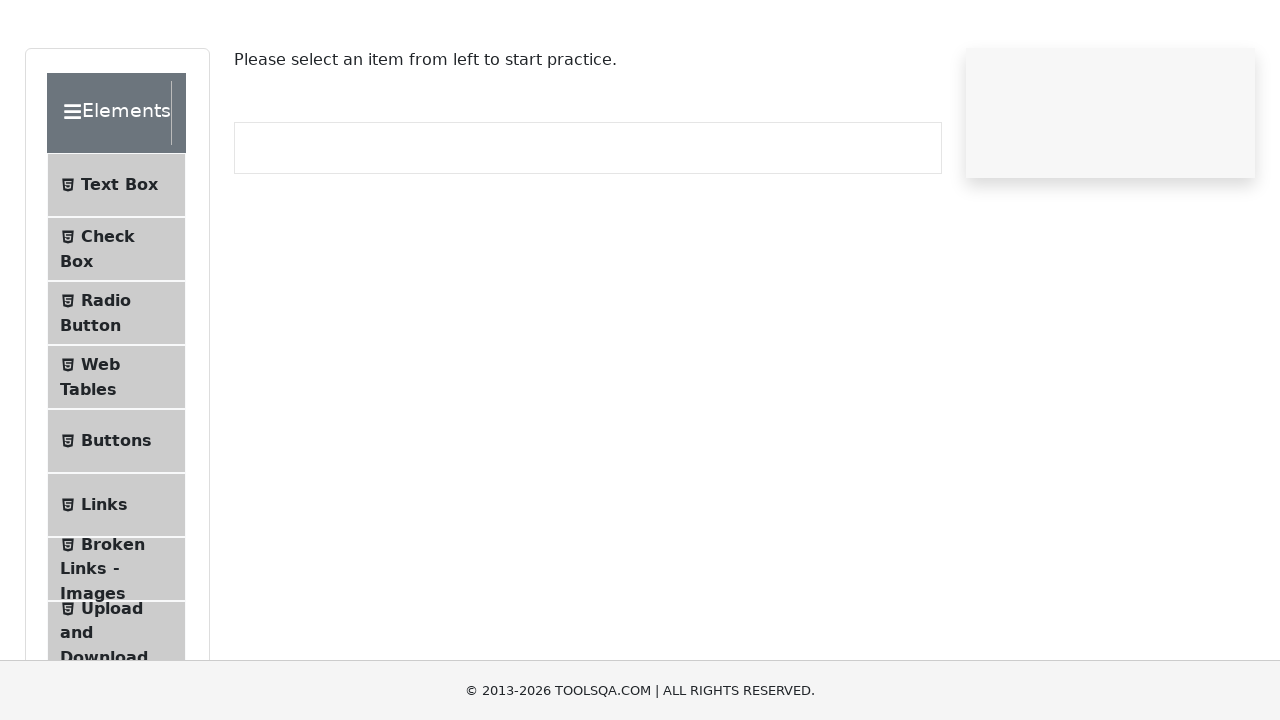

Clicked on the Buttons menu item at (116, 517) on xpath=//span[text()='Buttons']
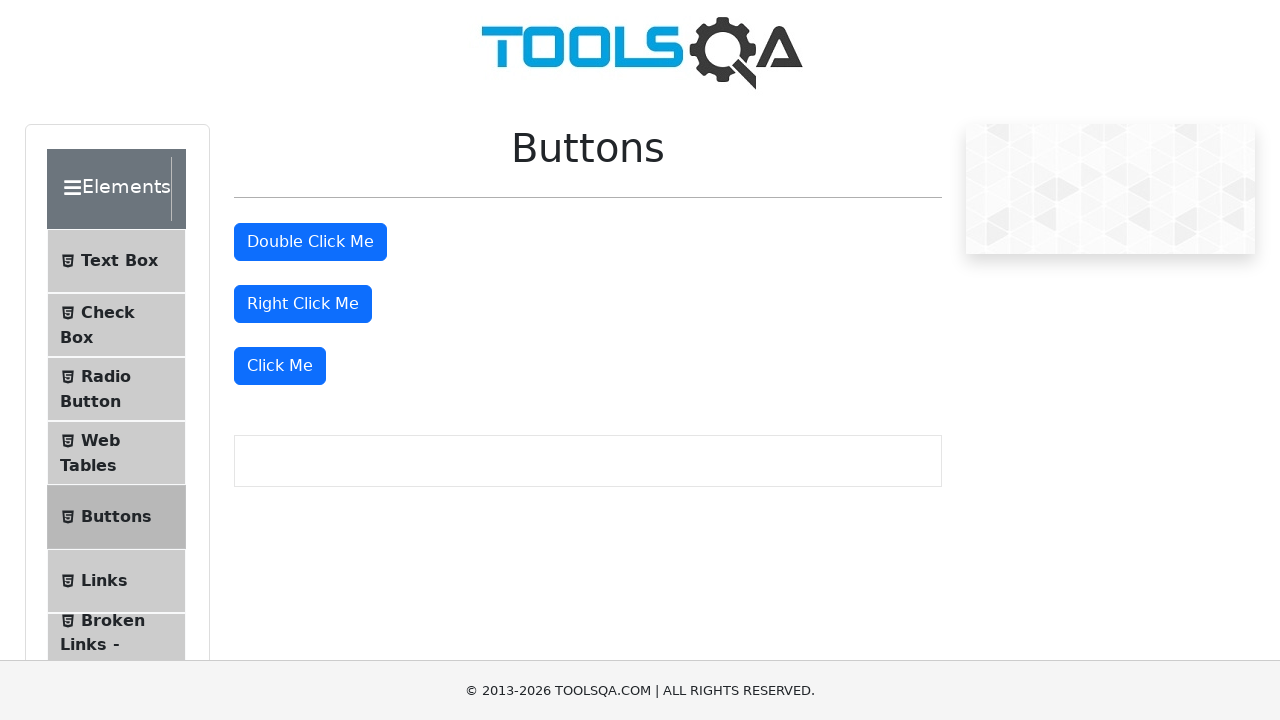

Clicked the 'Click Me' button at (280, 366) on xpath=//button[text()='Click Me']
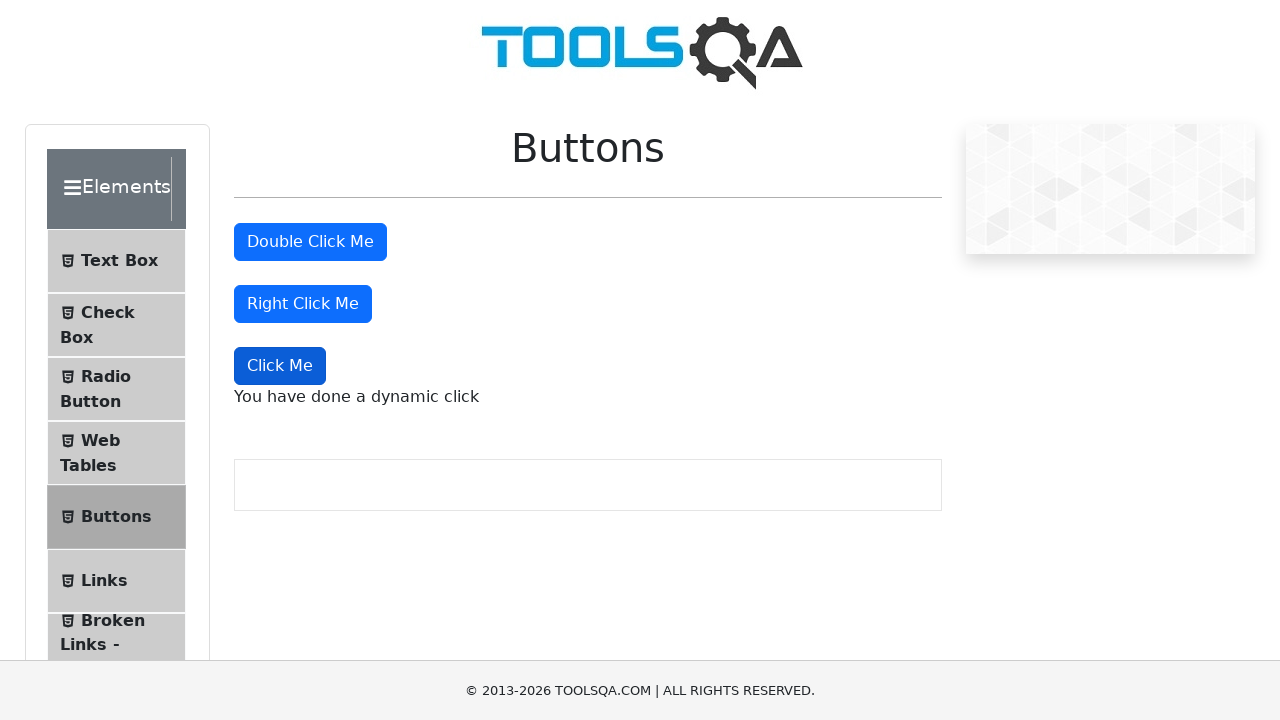

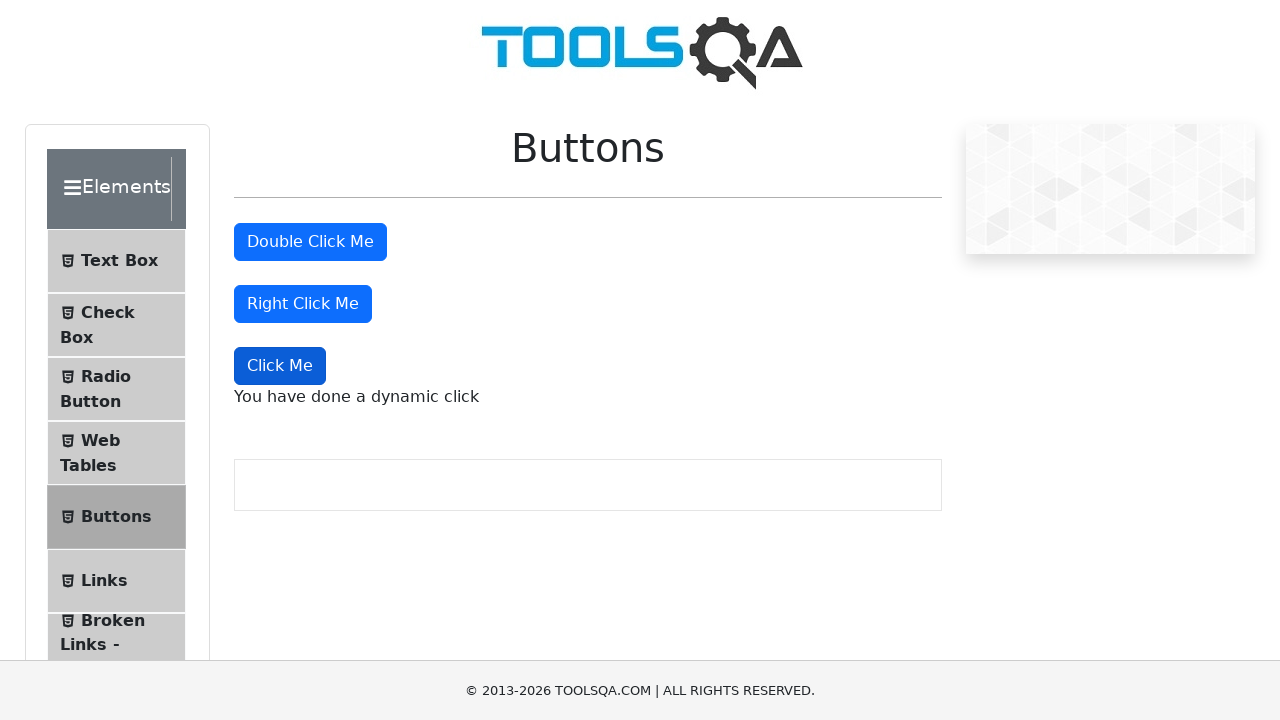